Tests a To-Do app by adding a new item to the list, then marking all items (including pre-existing ones) as complete by clicking their checkboxes.

Starting URL: https://lambdatest.github.io/sample-todo-app/

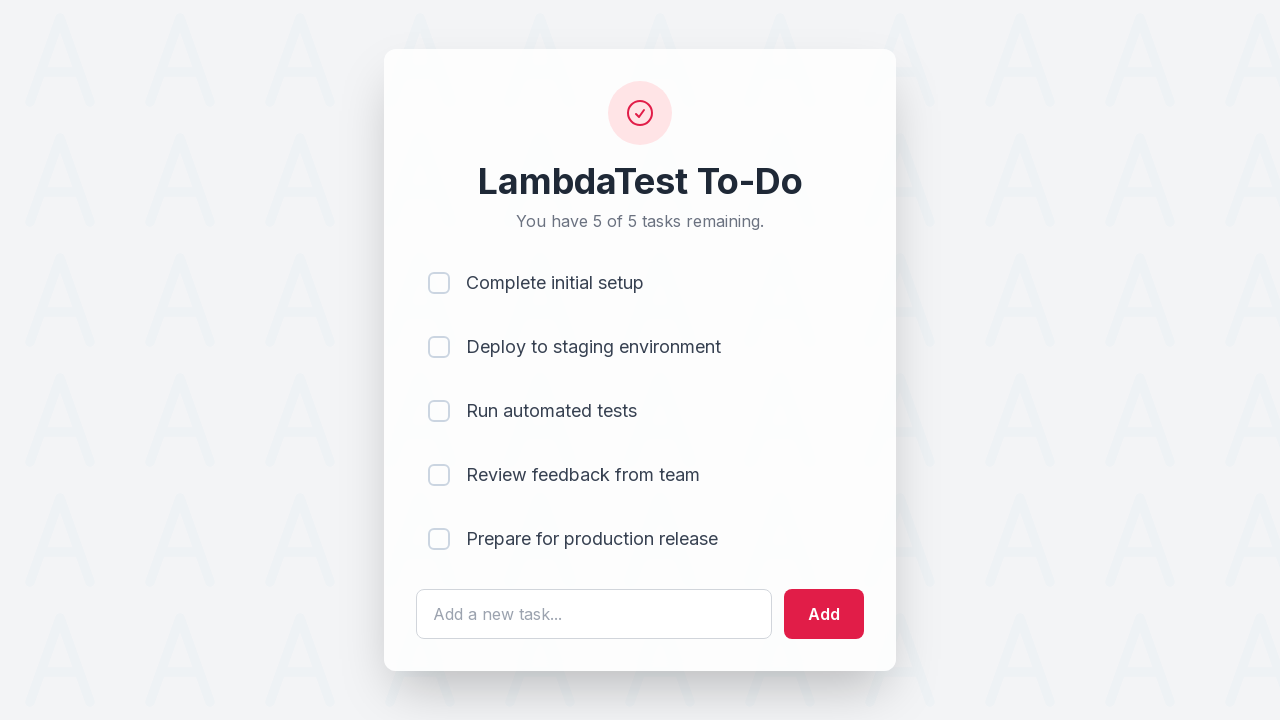

Waited for to-do input field to load
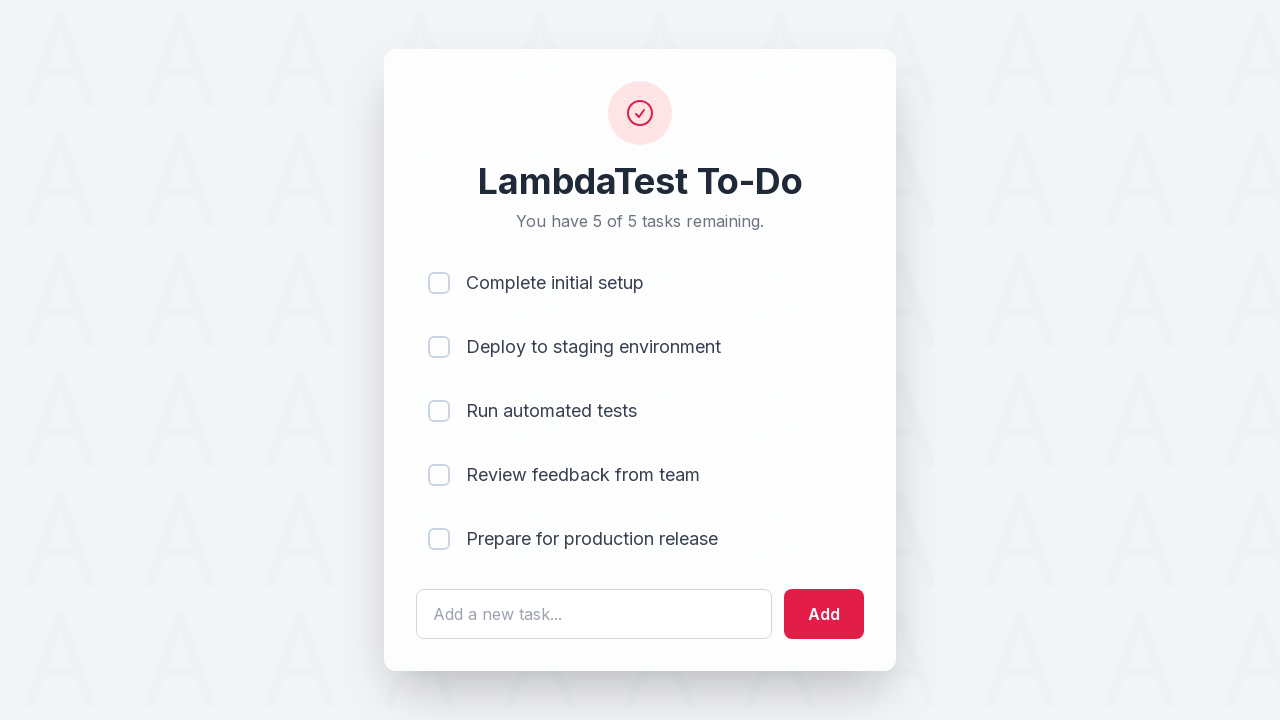

Clicked on to-do input field for item 1 at (594, 614) on #sampletodotext
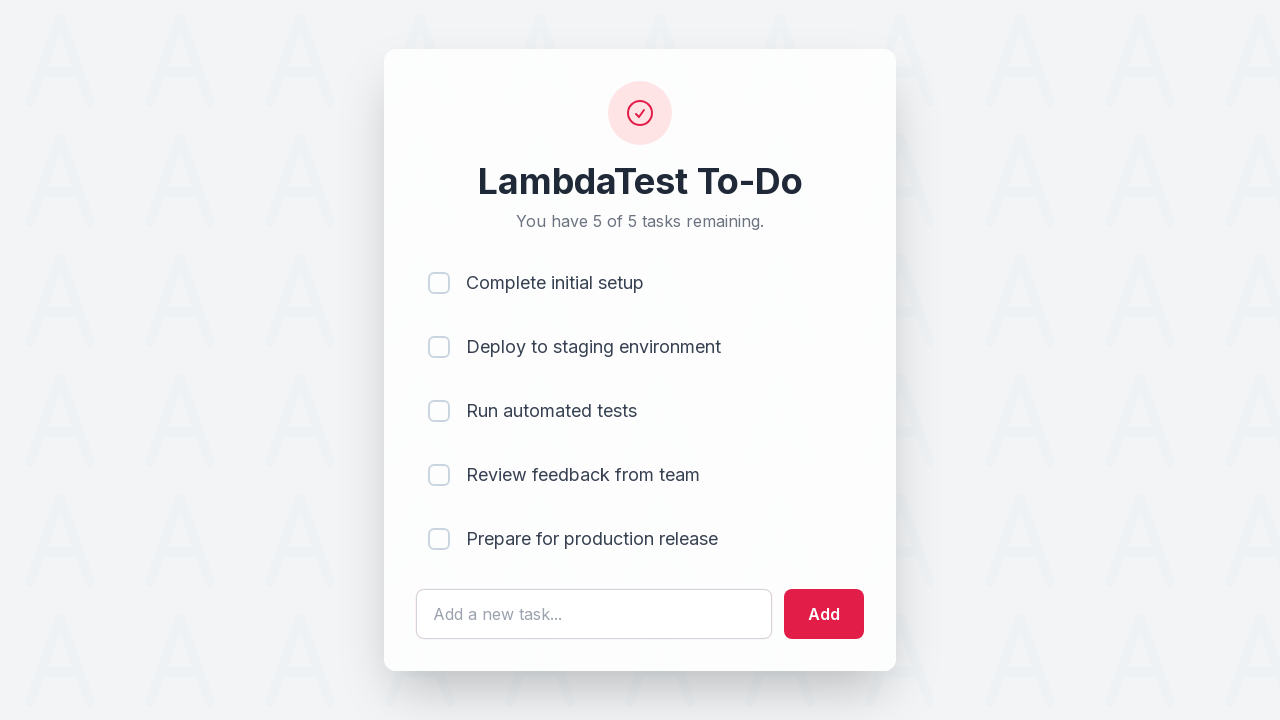

Filled input field with 'Adding a new item 1' on #sampletodotext
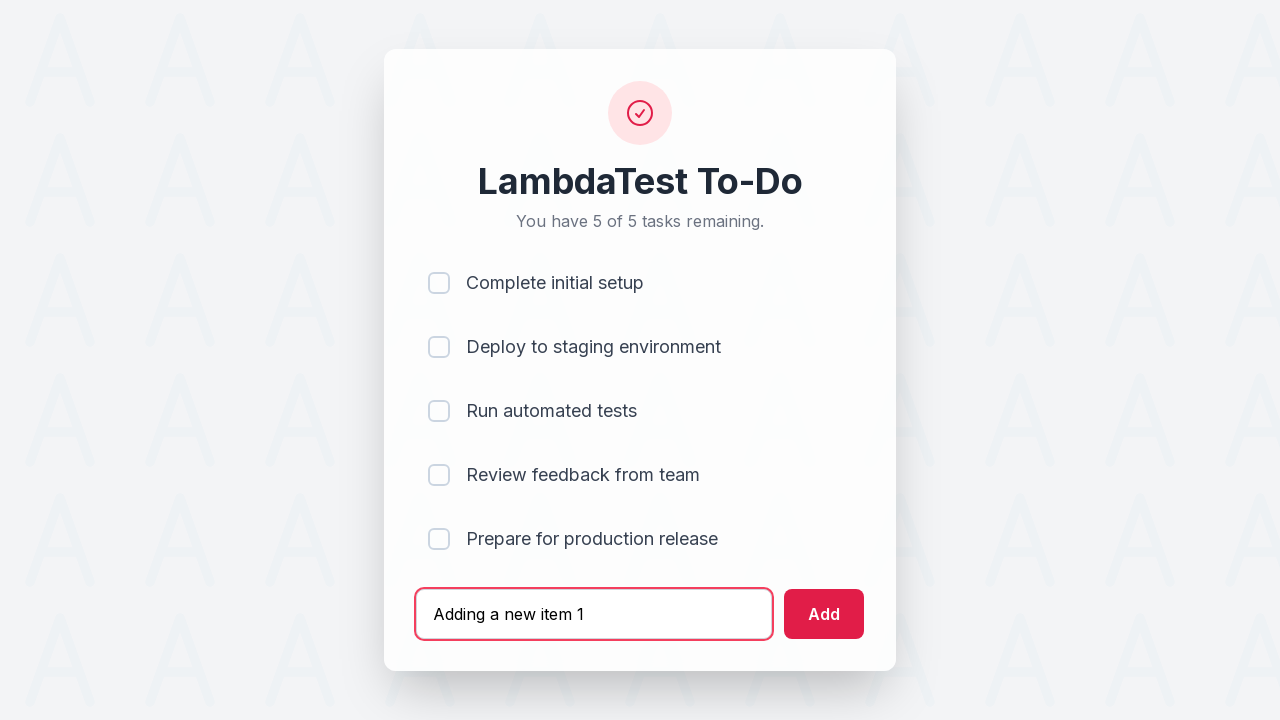

Pressed Enter to add new to-do item 1 on #sampletodotext
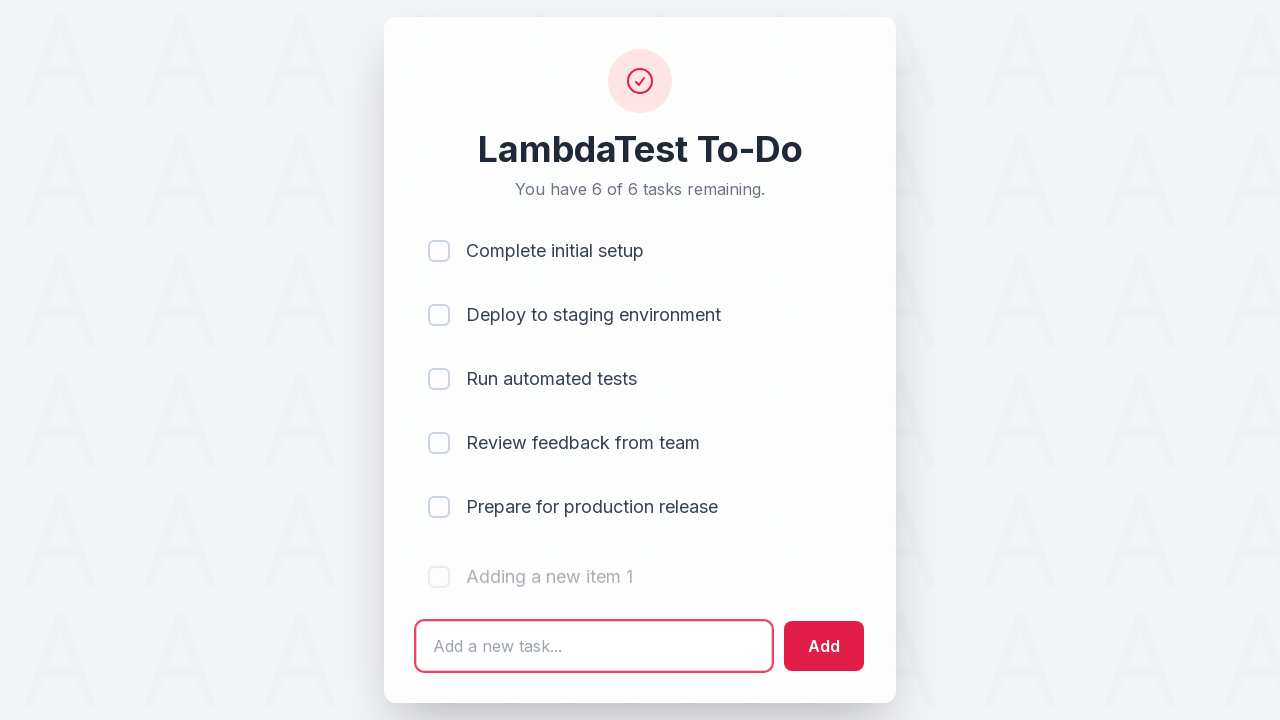

Waited 500ms for item to be added to the list
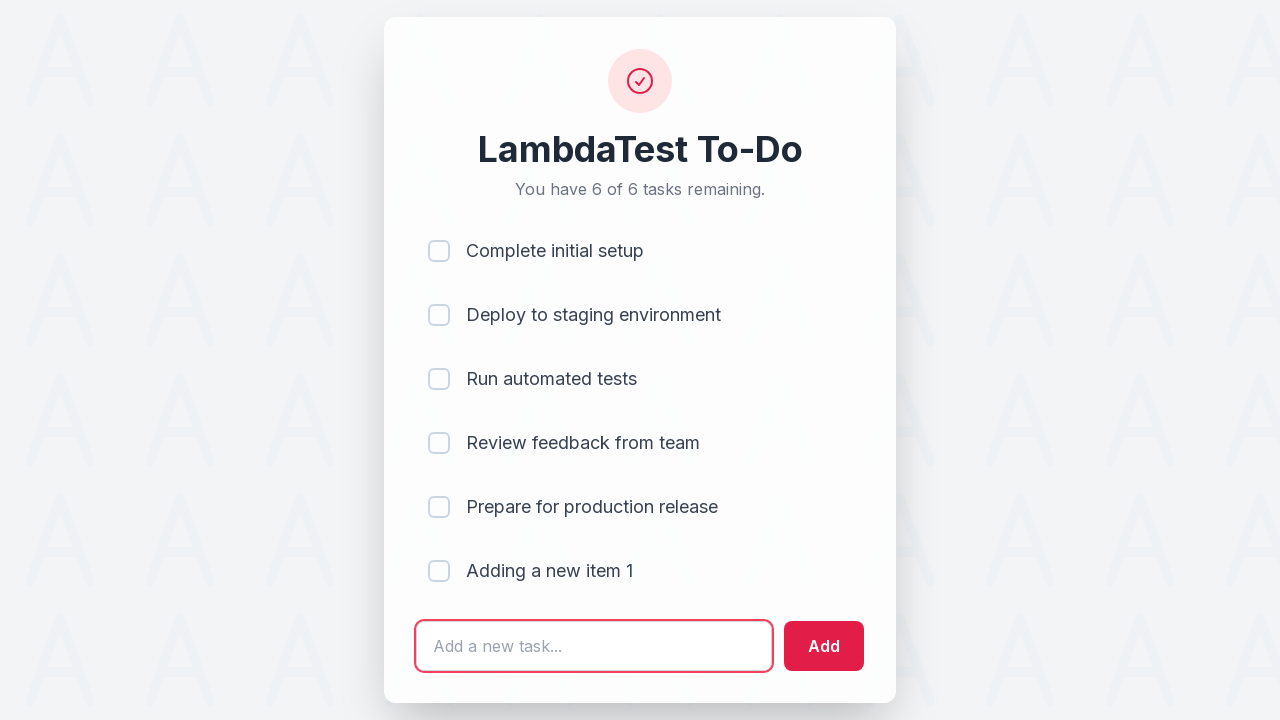

Clicked checkbox for item 1 to mark as complete at (439, 251) on (//input[@type='checkbox'])[1]
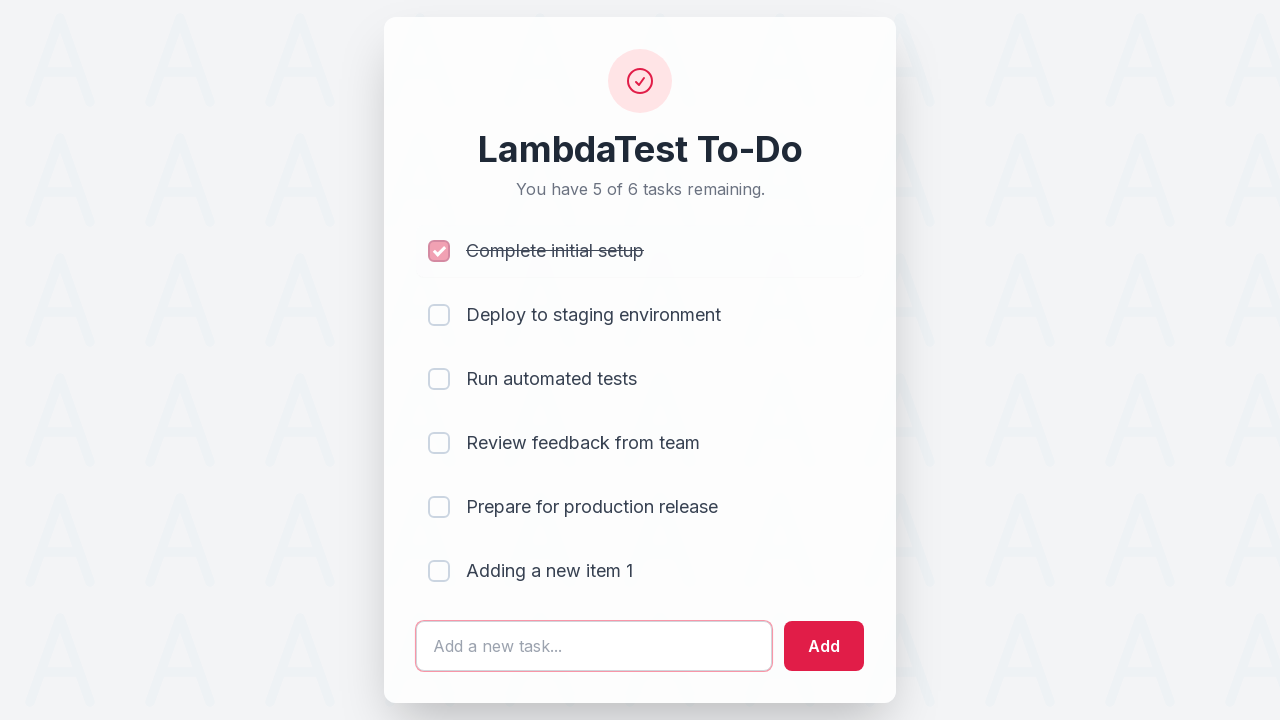

Waited 300ms for item completion to register
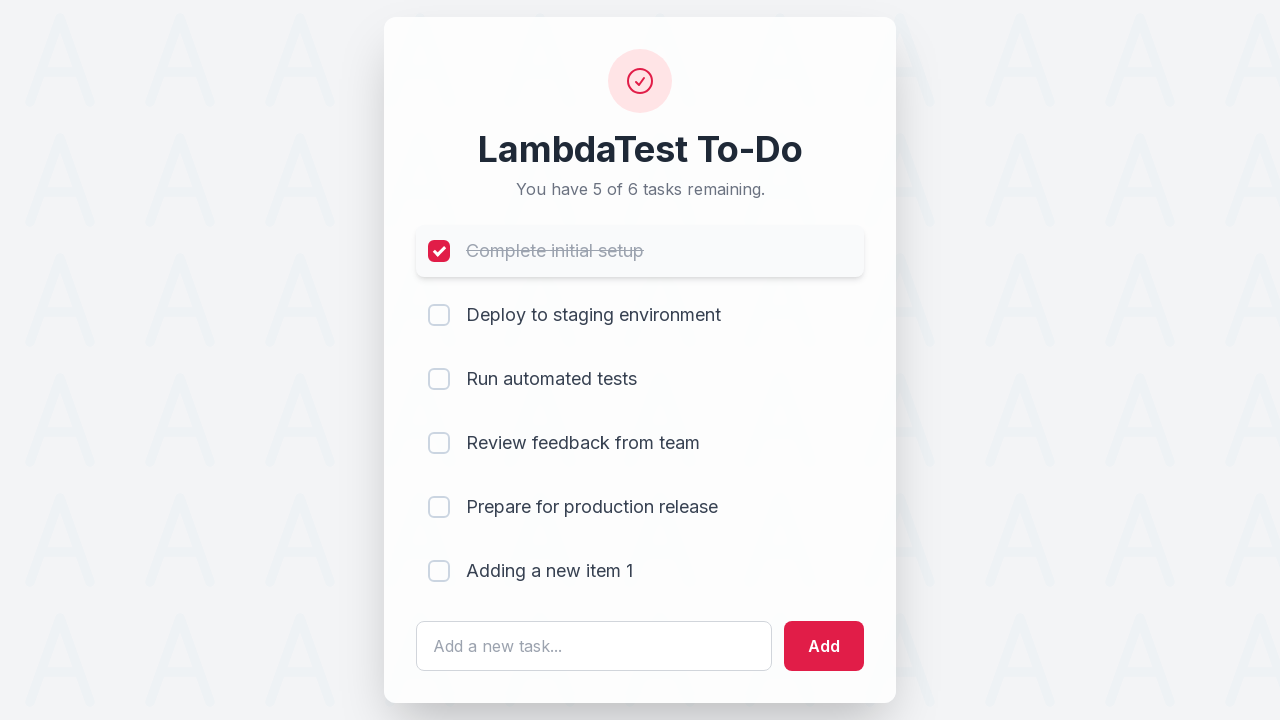

Clicked checkbox for item 2 to mark as complete at (439, 315) on (//input[@type='checkbox'])[2]
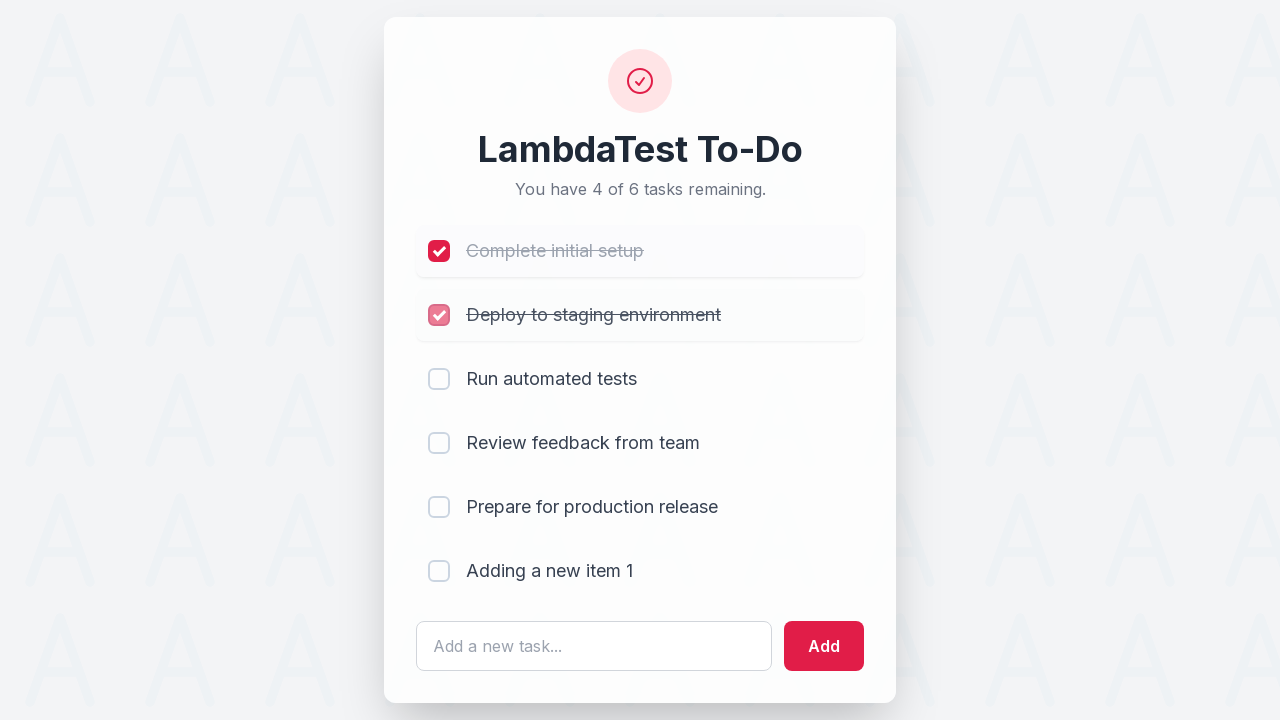

Waited 300ms for item completion to register
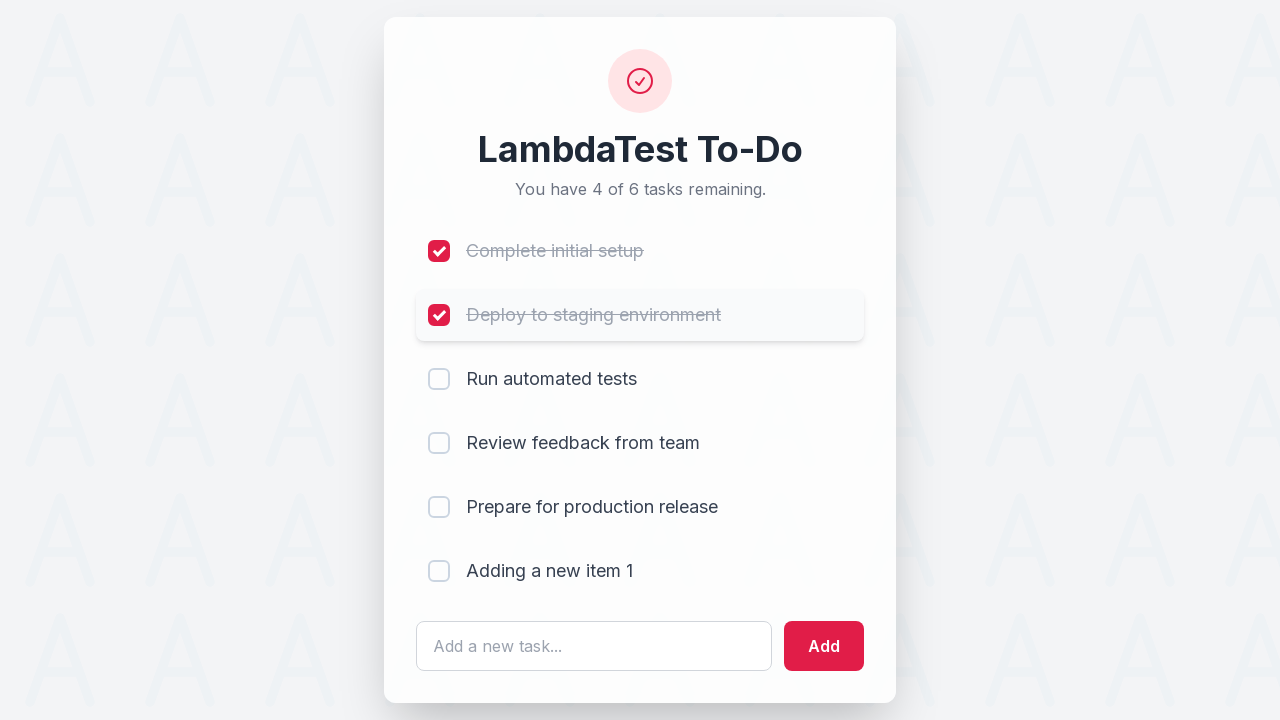

Clicked checkbox for item 3 to mark as complete at (439, 379) on (//input[@type='checkbox'])[3]
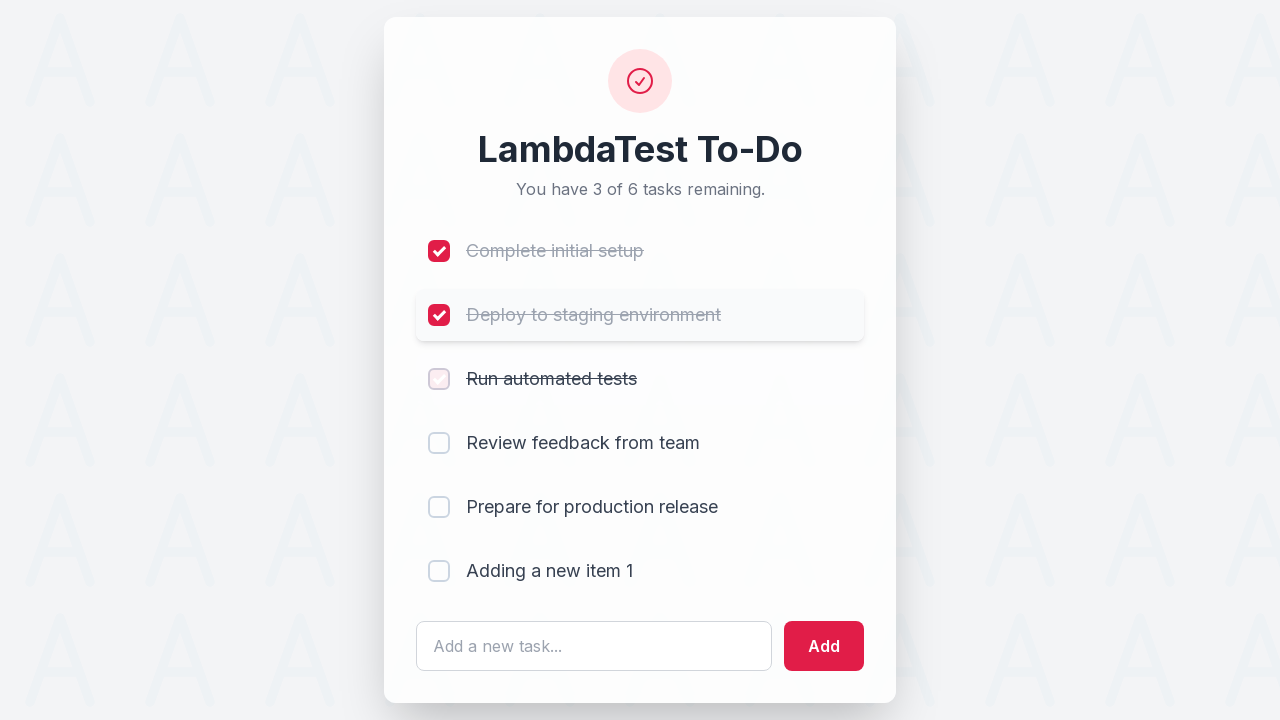

Waited 300ms for item completion to register
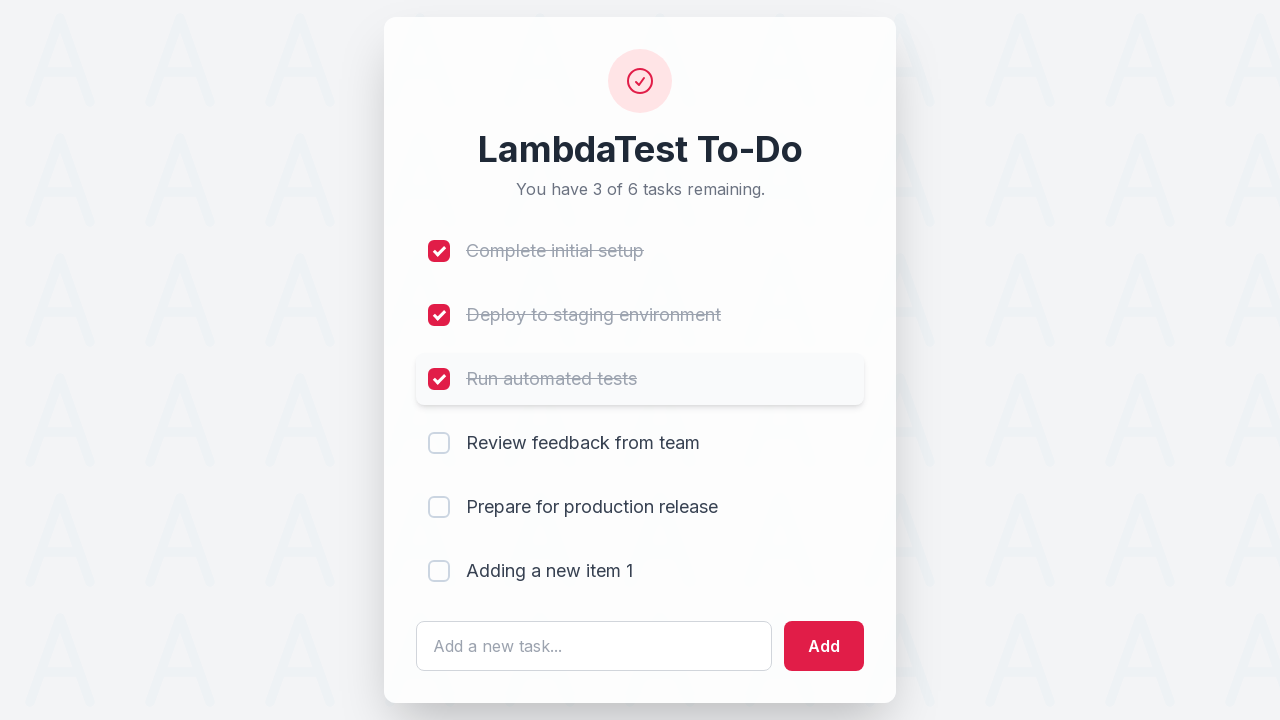

Clicked checkbox for item 4 to mark as complete at (439, 443) on (//input[@type='checkbox'])[4]
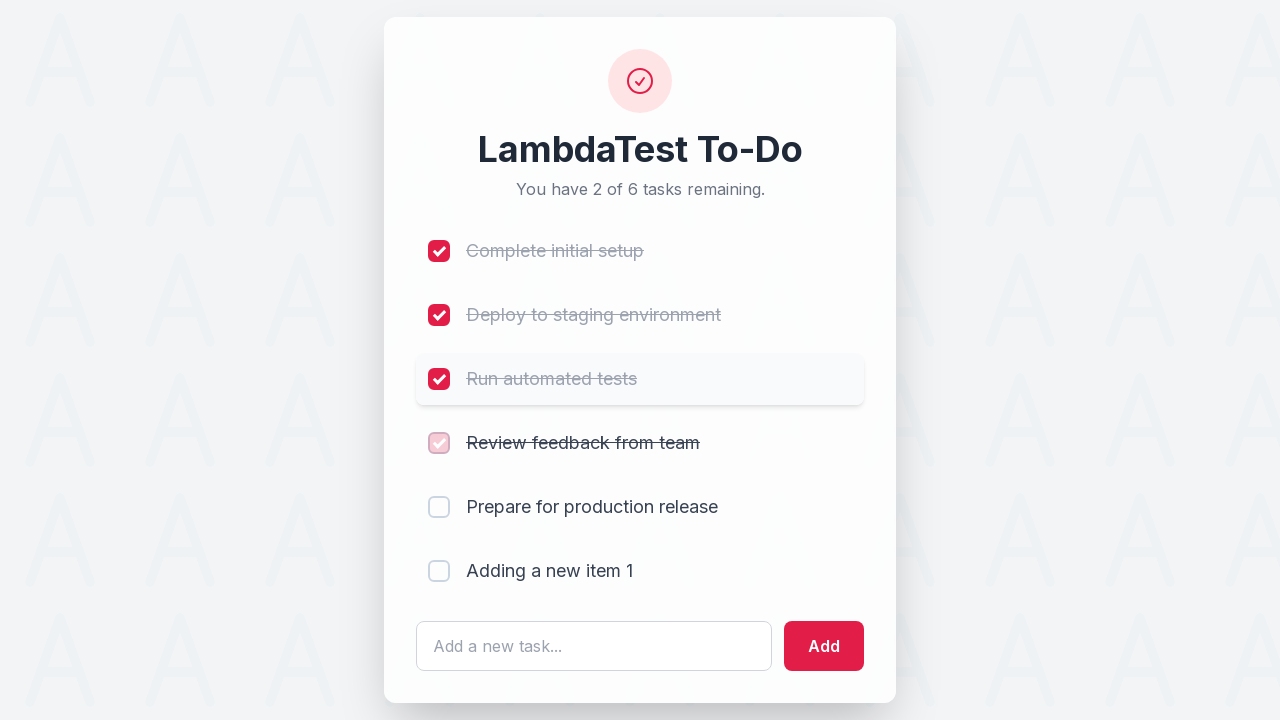

Waited 300ms for item completion to register
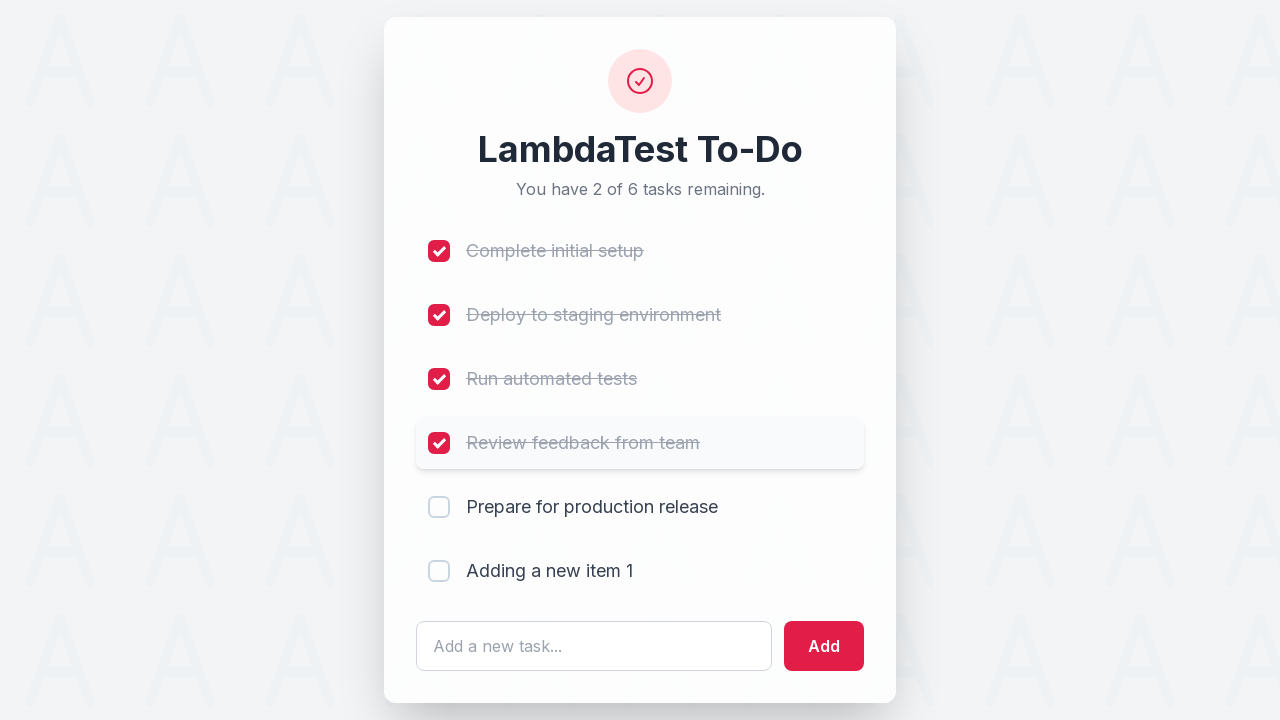

Clicked checkbox for item 5 to mark as complete at (439, 507) on (//input[@type='checkbox'])[5]
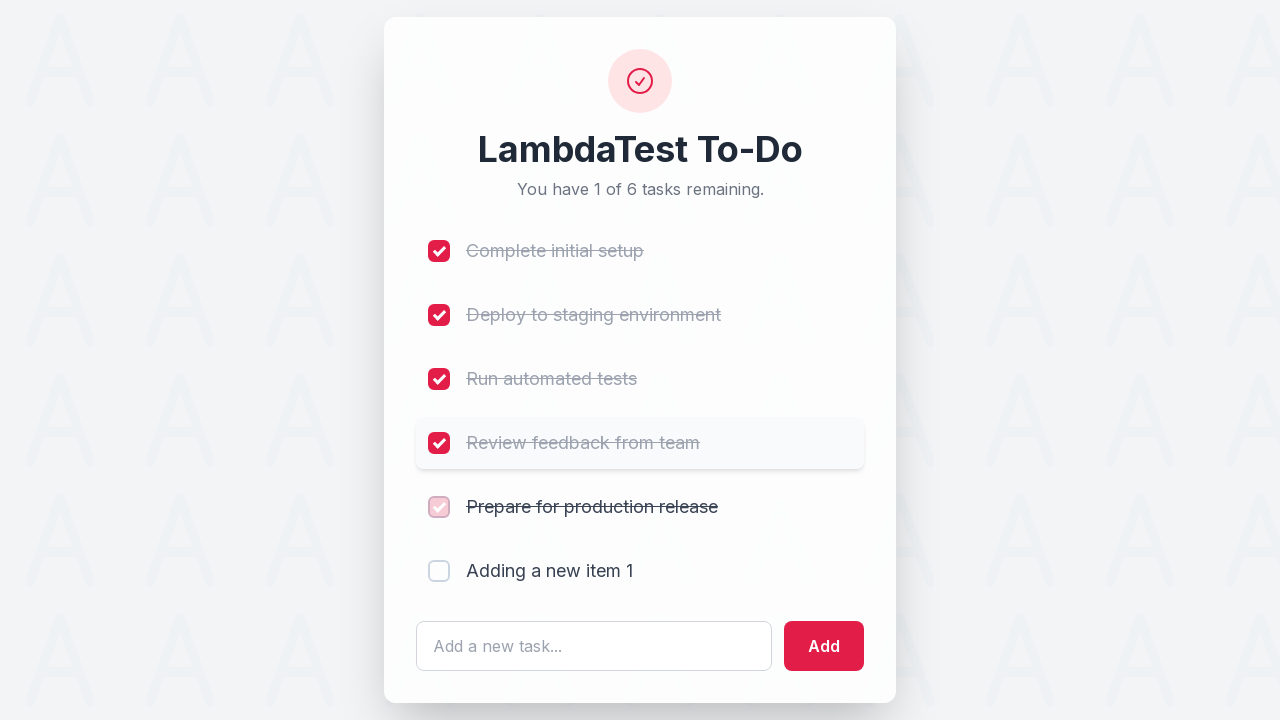

Waited 300ms for item completion to register
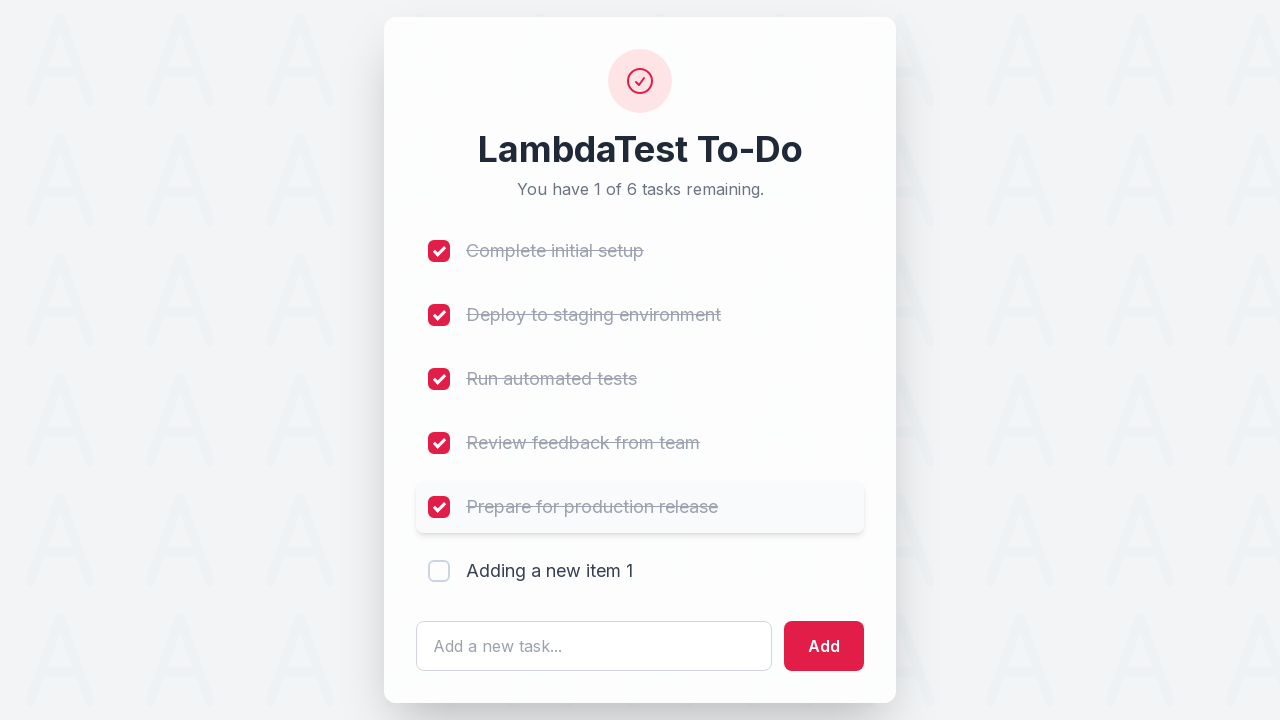

Clicked checkbox for item 6 to mark as complete at (439, 571) on (//input[@type='checkbox'])[6]
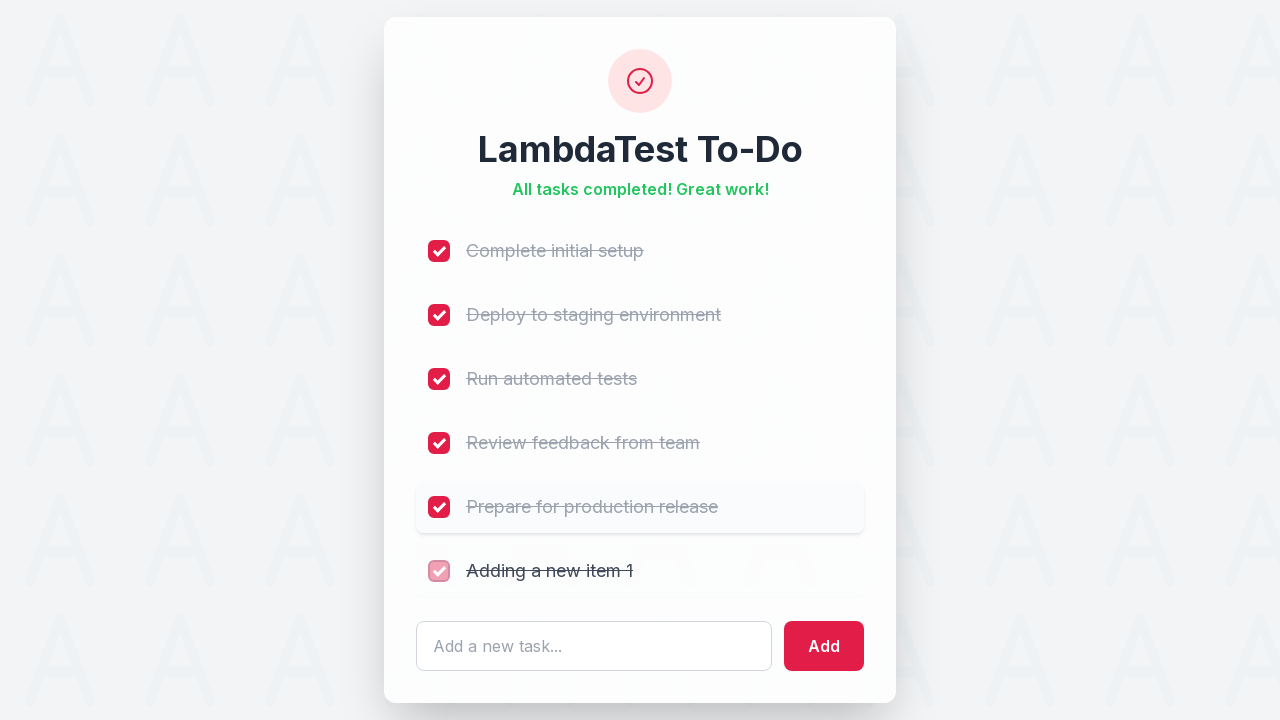

Waited 300ms for item completion to register
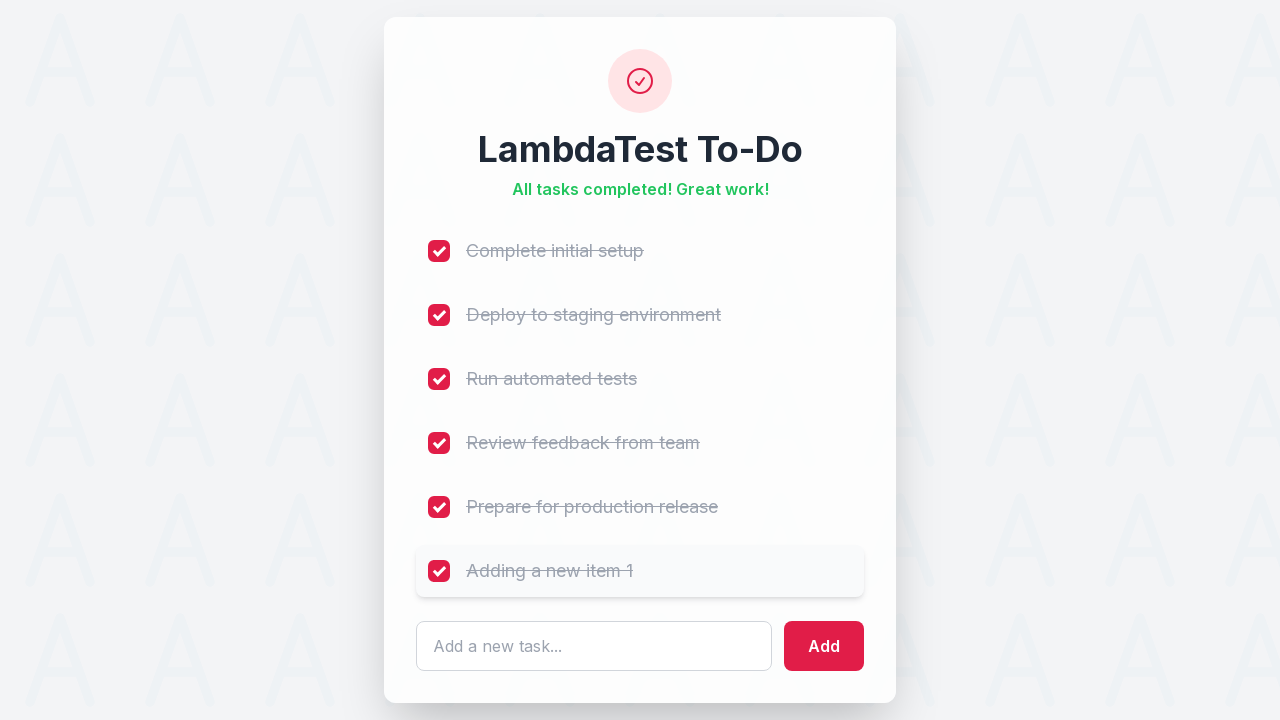

Verified remaining items counter element exists
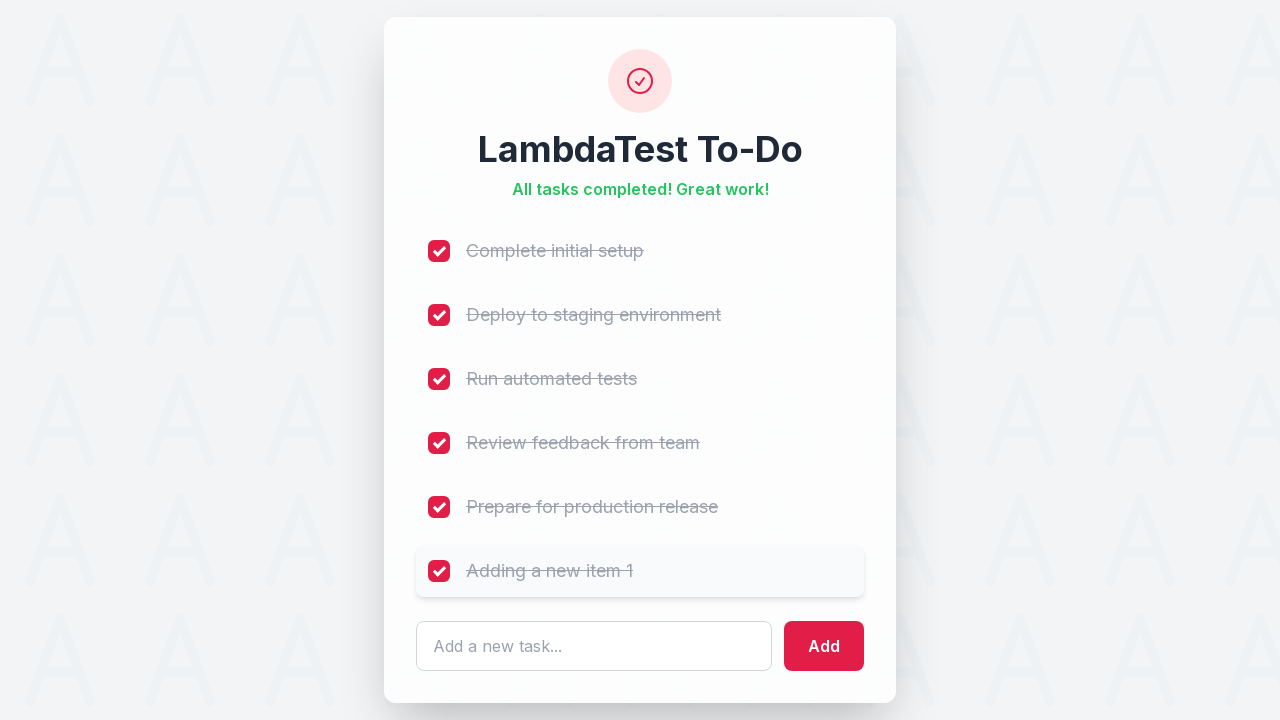

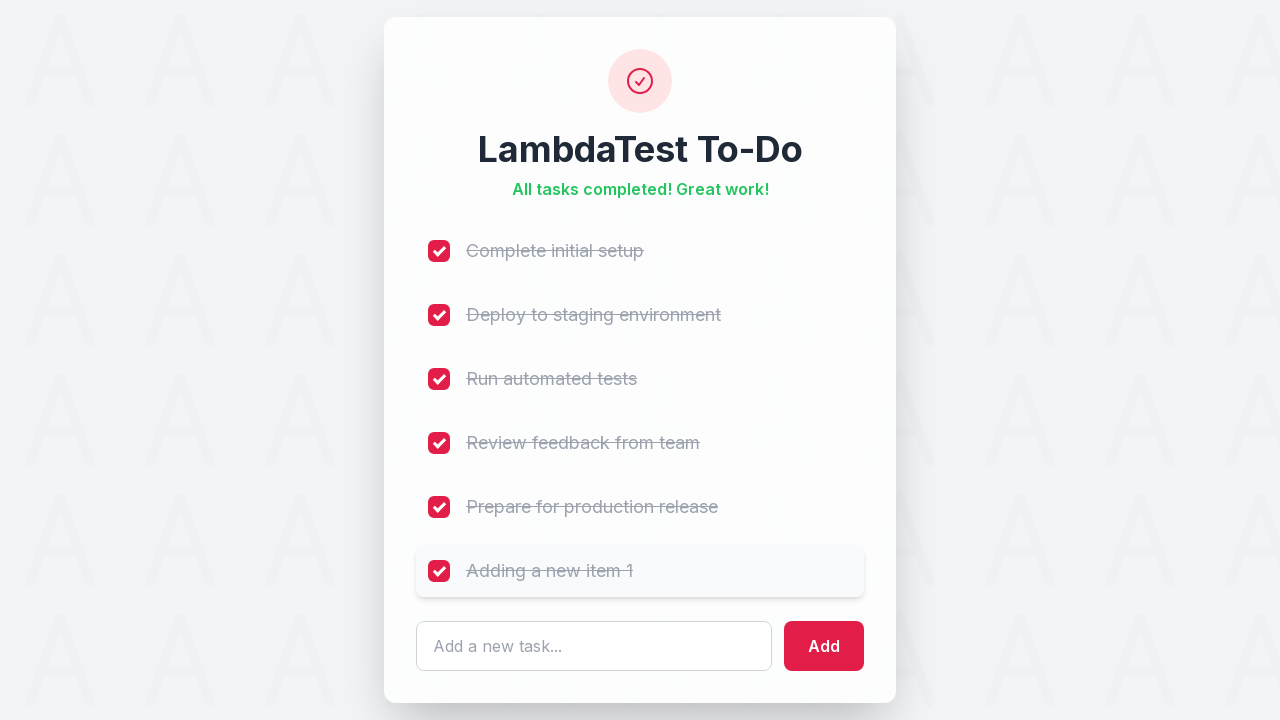